Tests a form by locating a label element and filling in a first name input field, then verifying the entered value

Starting URL: https://www.hyrtutorials.com/p/add-padding-to-containers.html

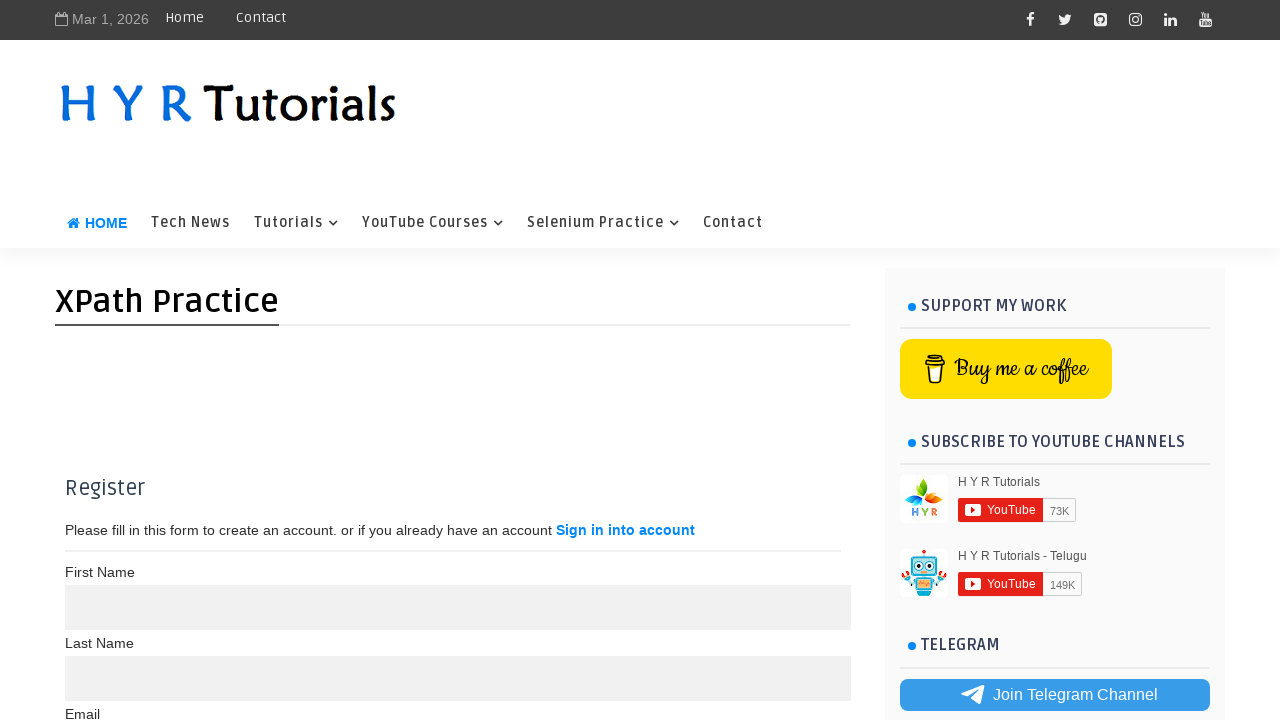

Filled first name input field with 'vamsi' on (//input[@name='name'])[1]
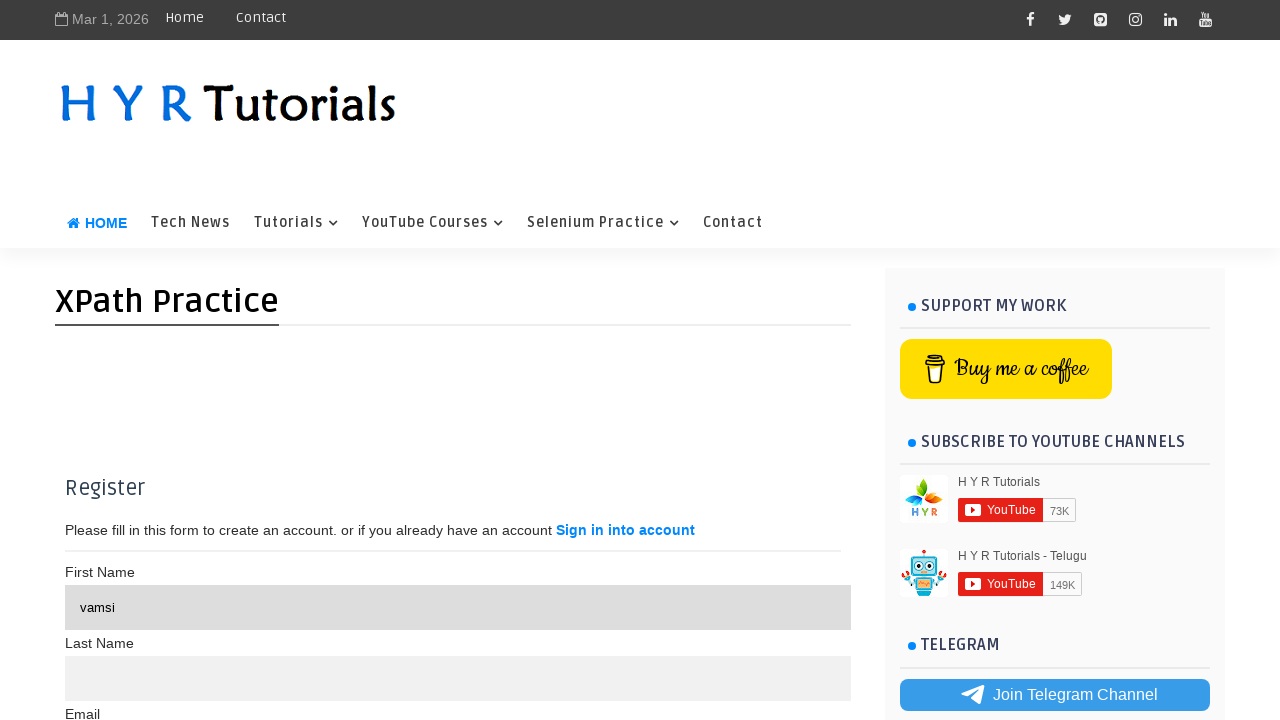

Waited 300ms for input value to be set
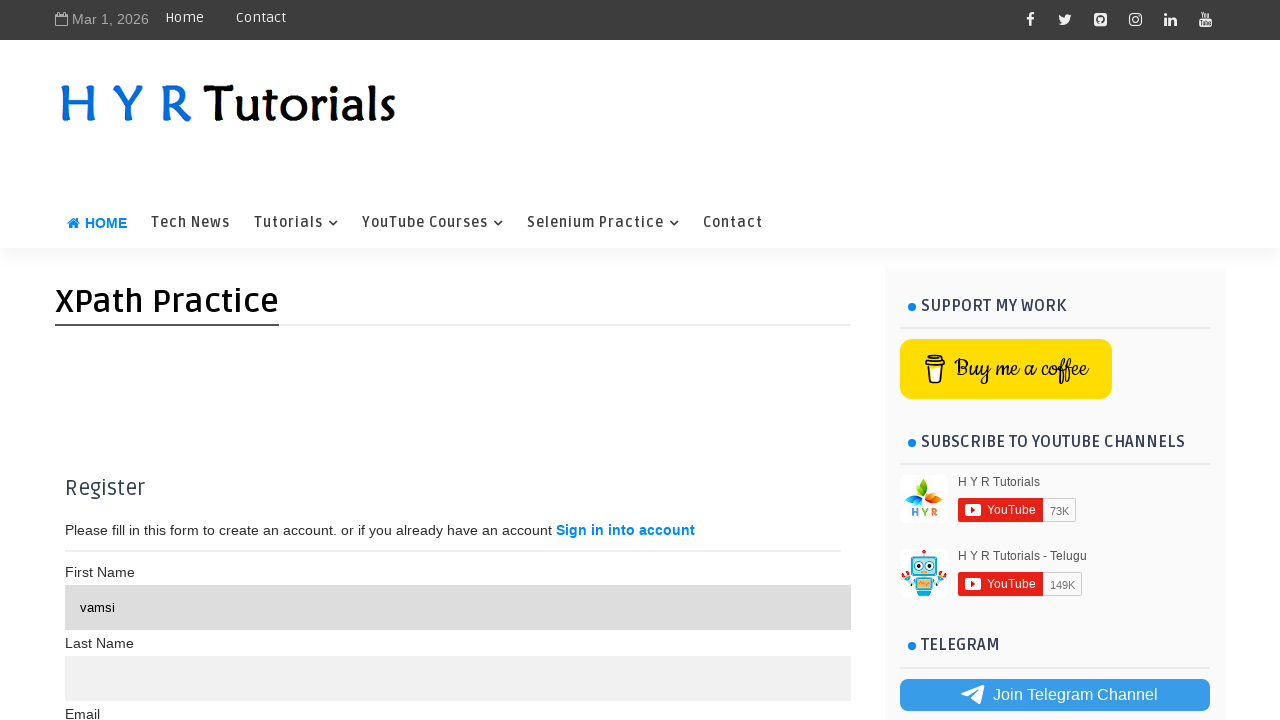

Retrieved input value: 'vamsi'
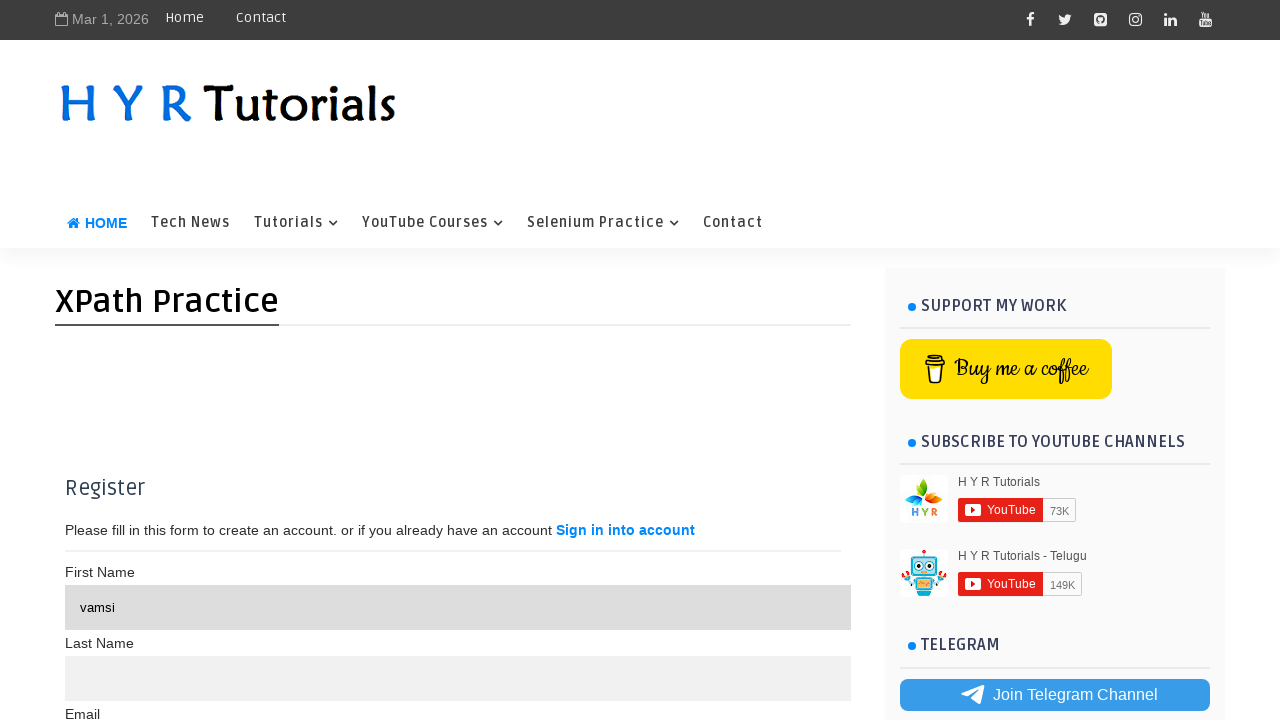

Printed input value to console
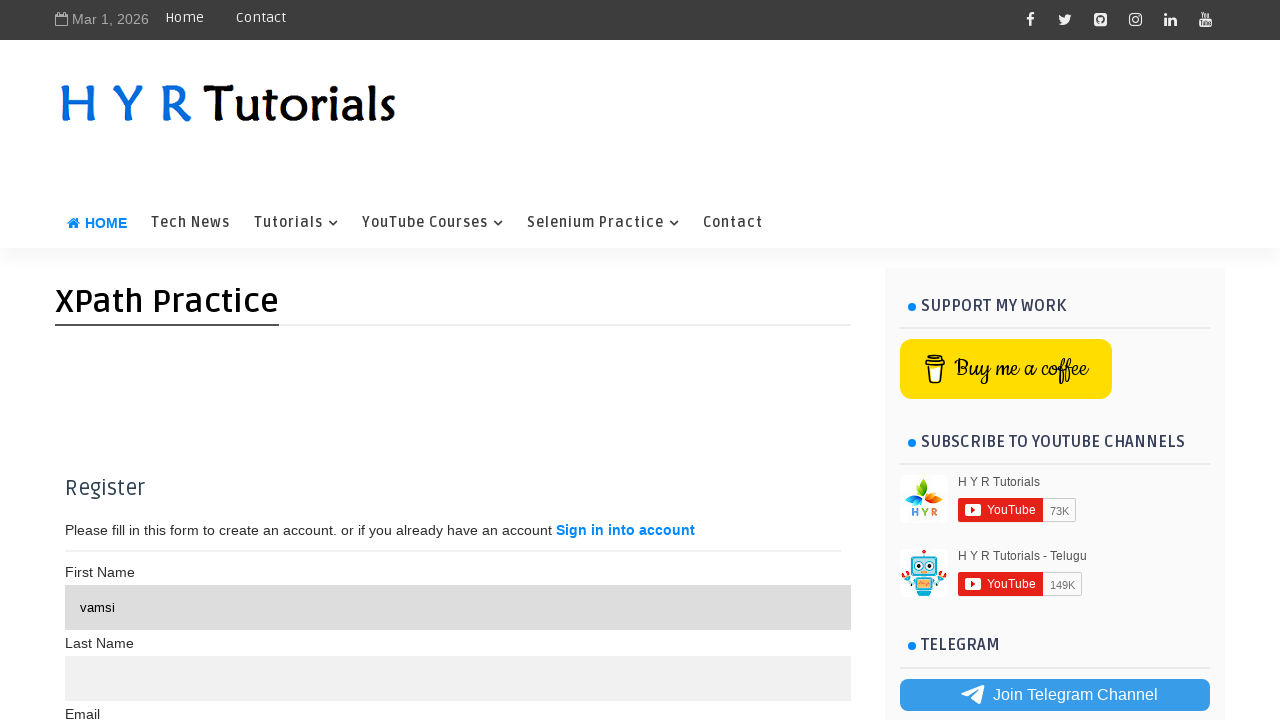

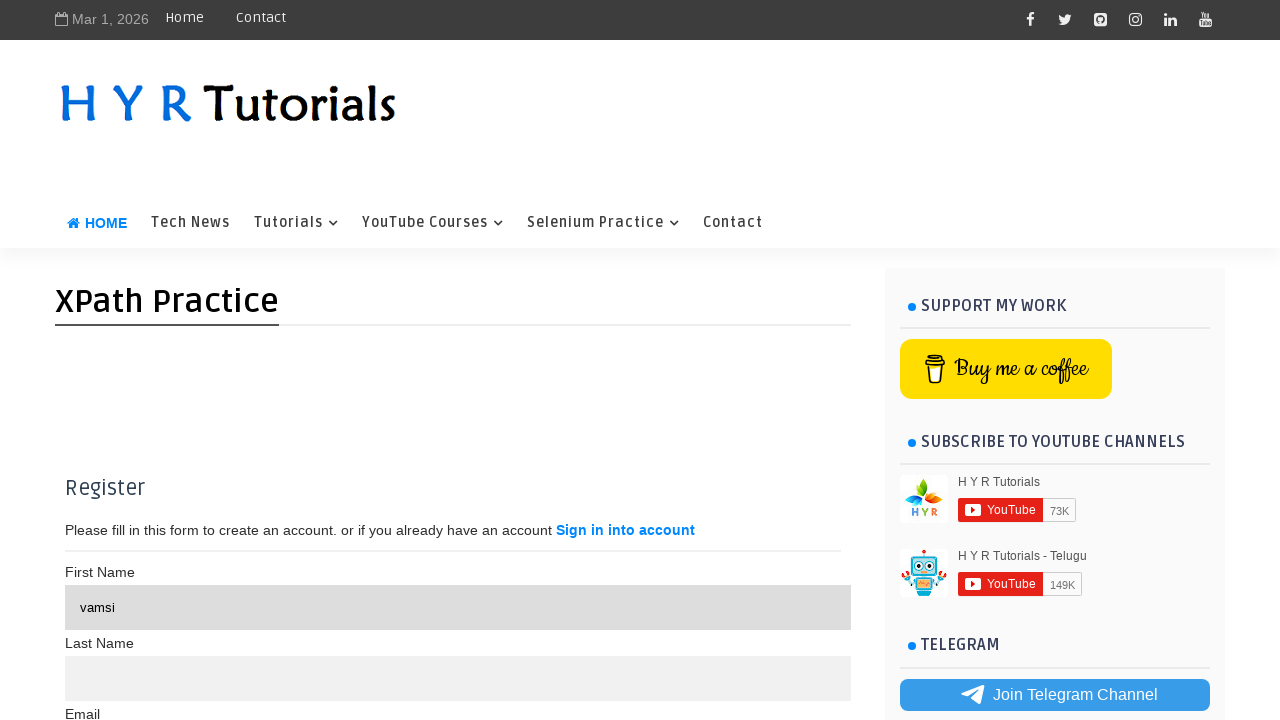